Navigates to a football statistics page and clicks on the "All matches" filter option

Starting URL: https://www.adamchoi.co.uk/overs/detailed

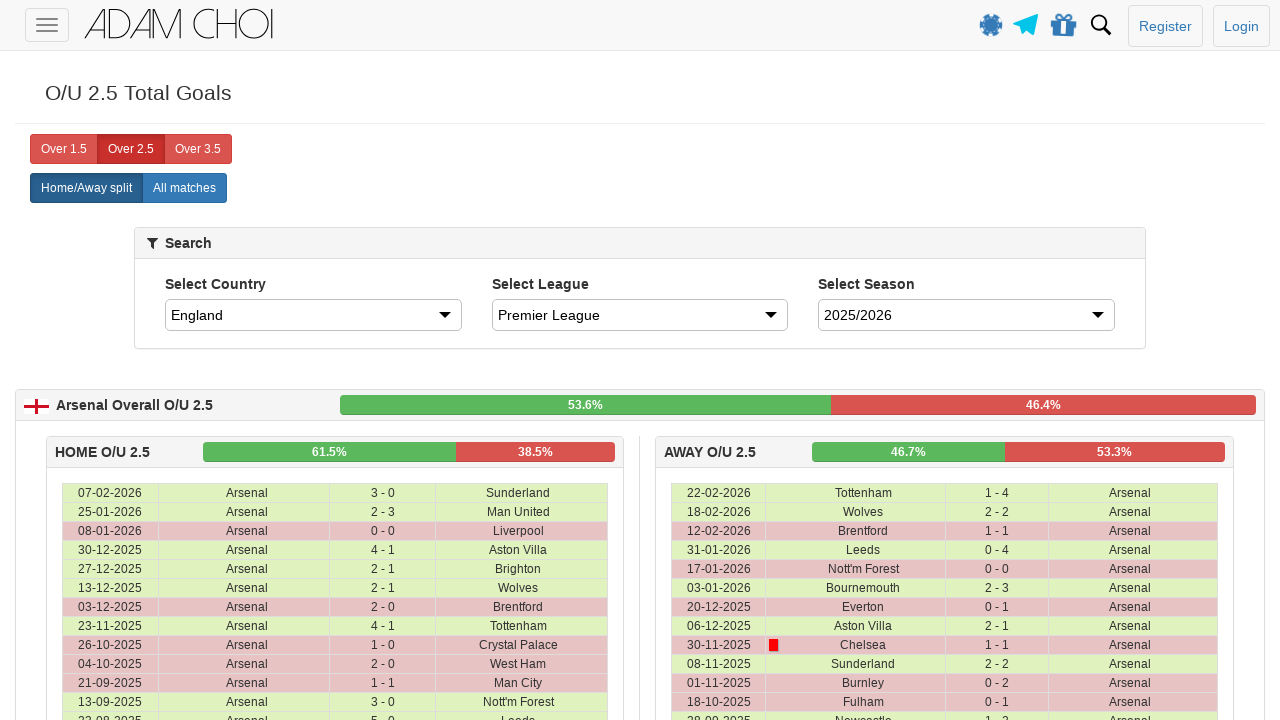

Navigated to football statistics page
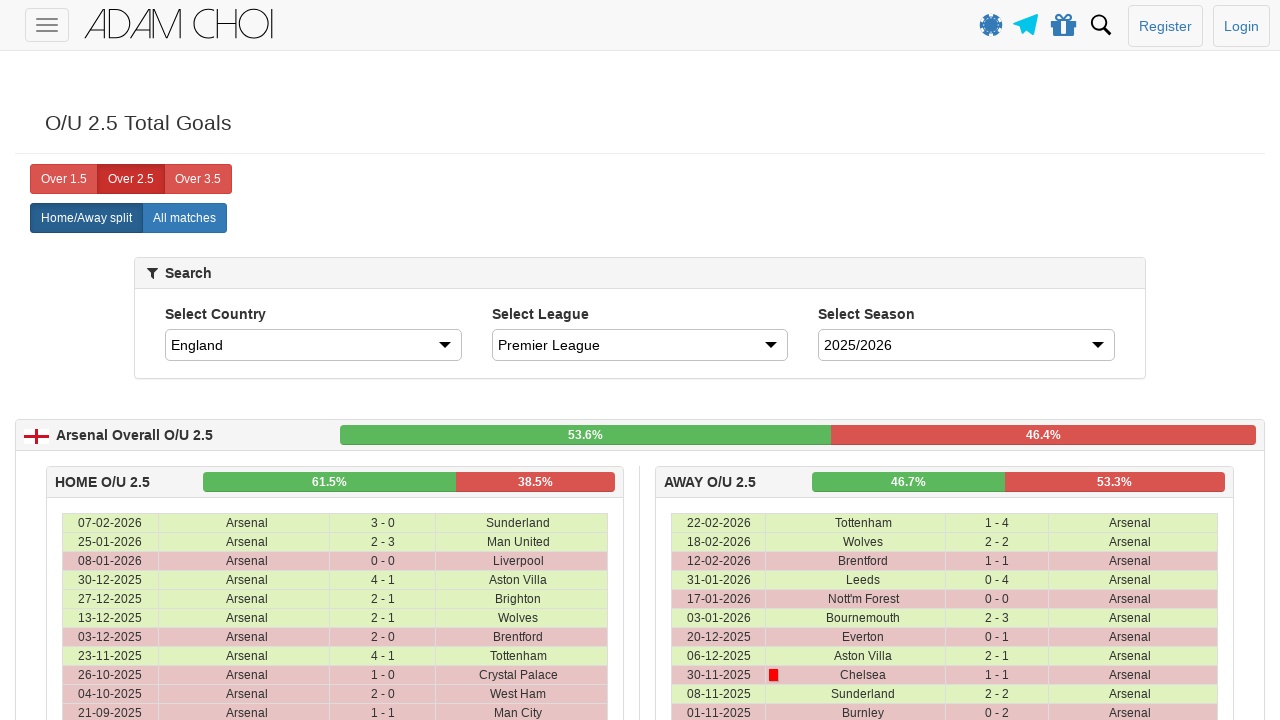

Clicked on 'All matches' filter option at (184, 218) on xpath=//label[@analytics-event="All matches"]
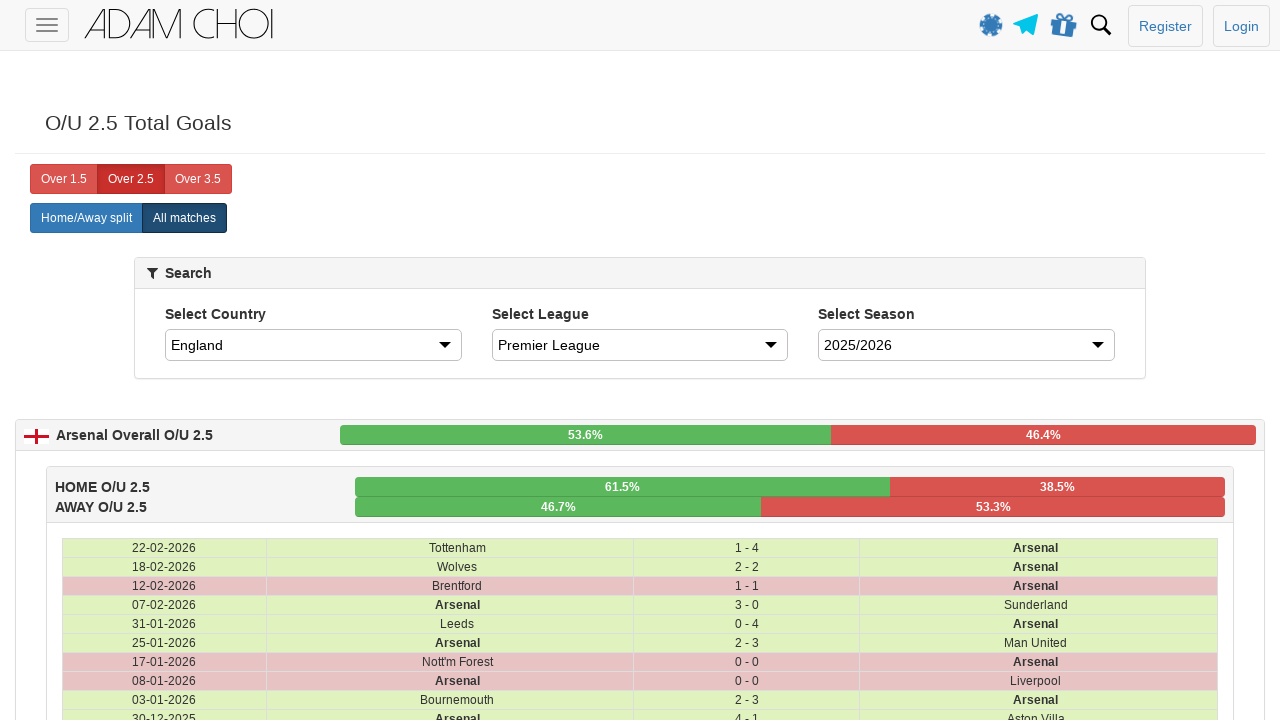

Waited 2 seconds for page to update after filter selection
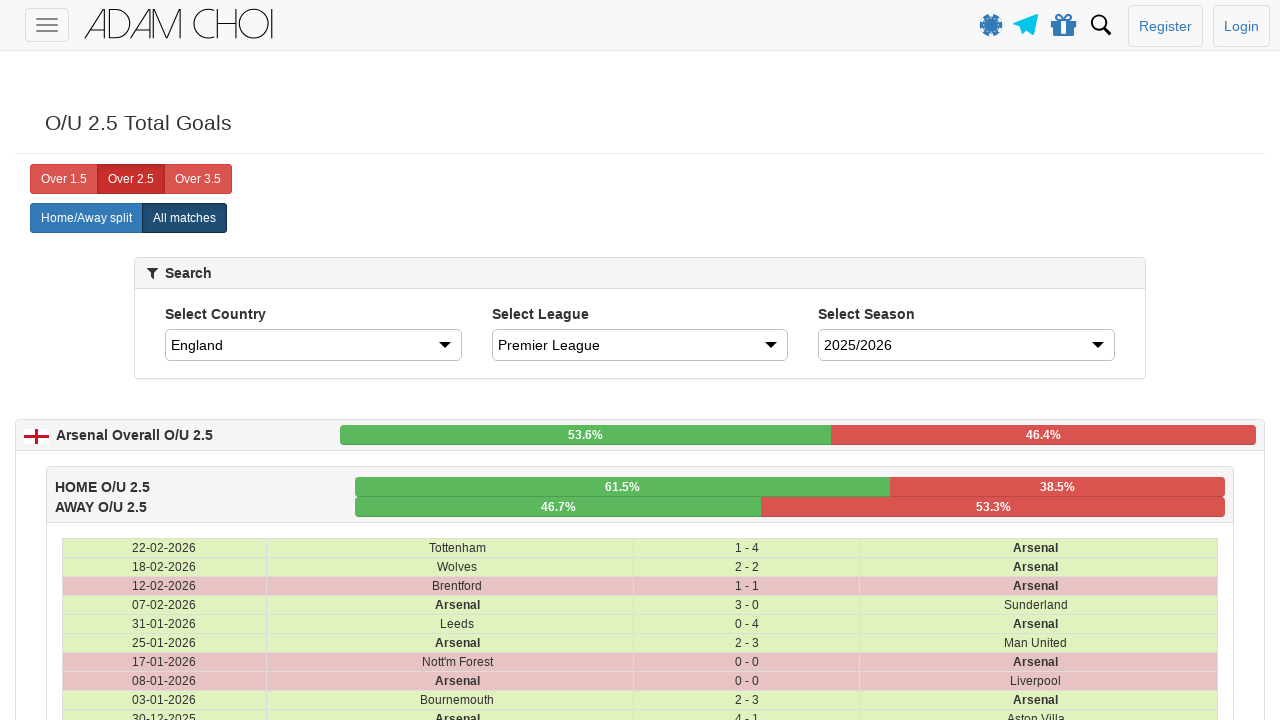

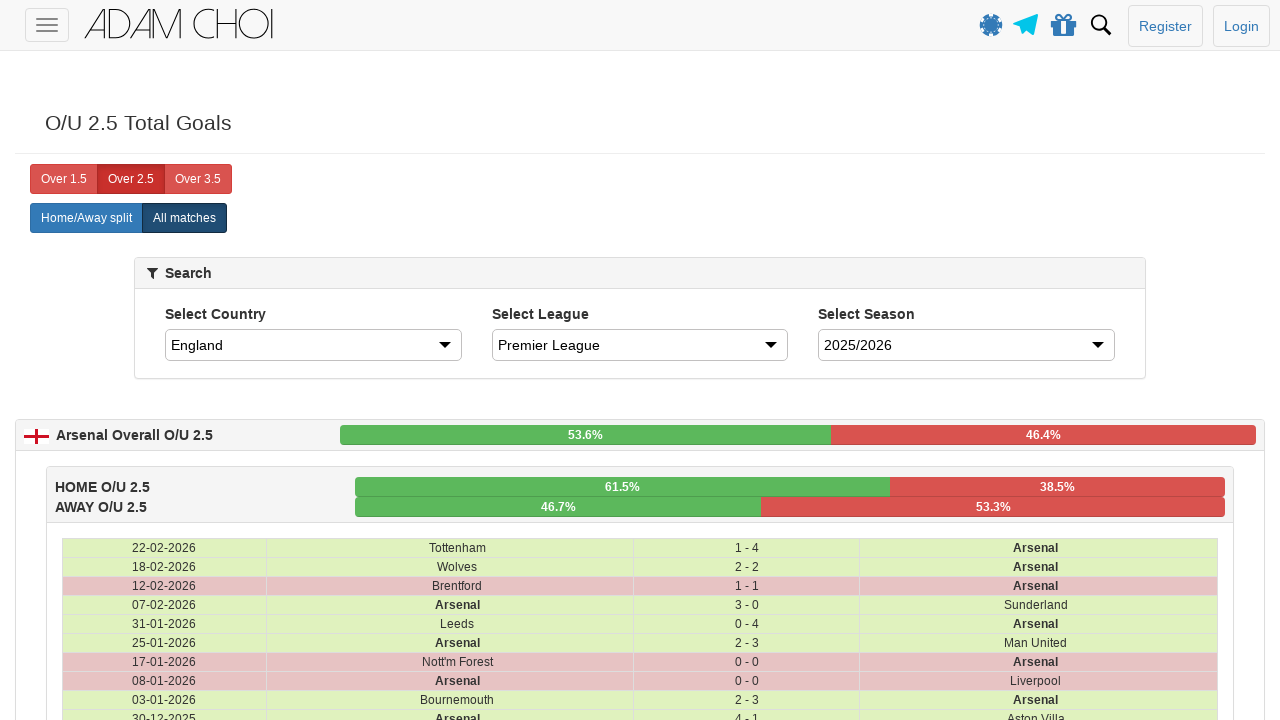